Navigates to Hive Home website and verifies the presence of the Hive Home logo

Starting URL: https://www.hivehome.com/

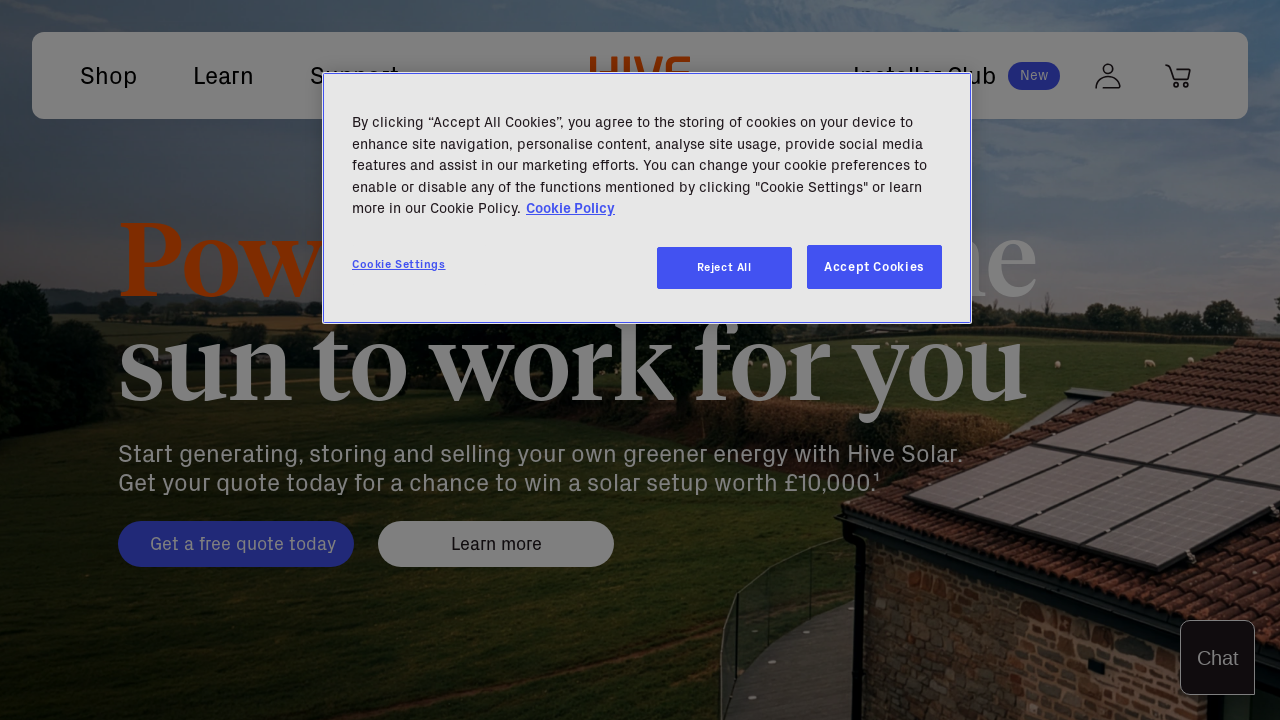

Navigated to Hive Home website at https://www.hivehome.com/
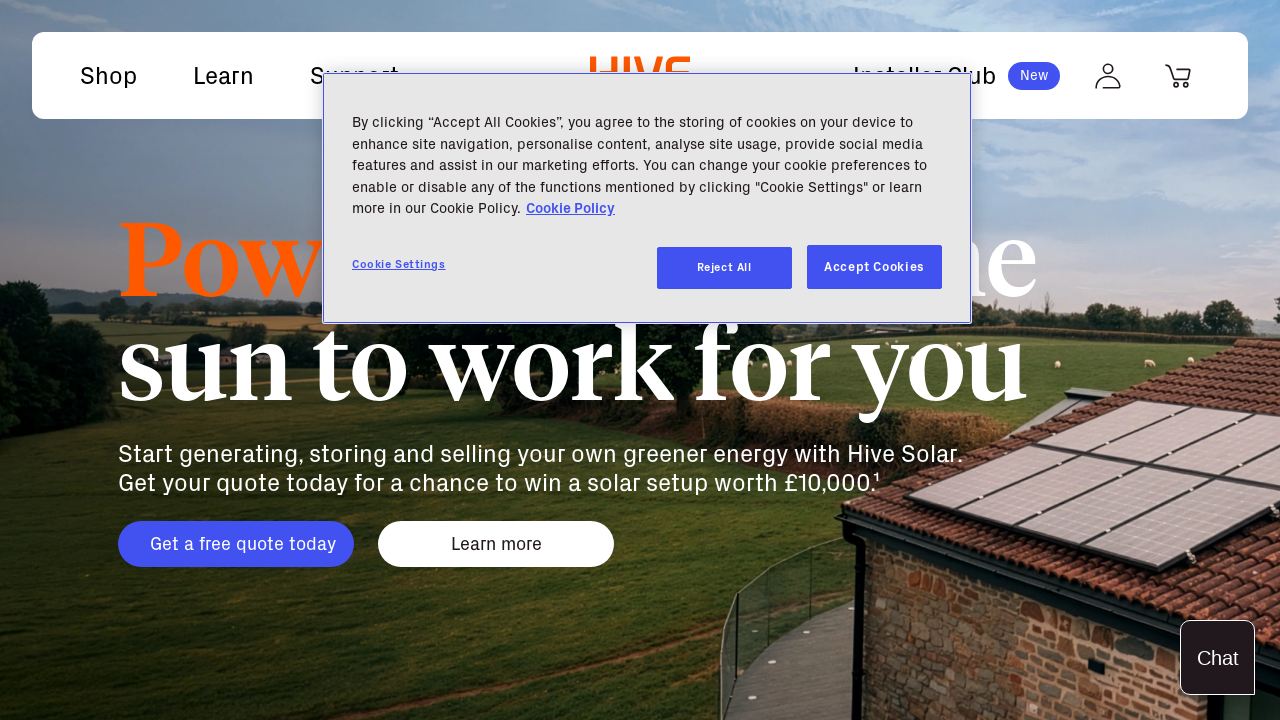

Verified Hive Home logo is present on the page
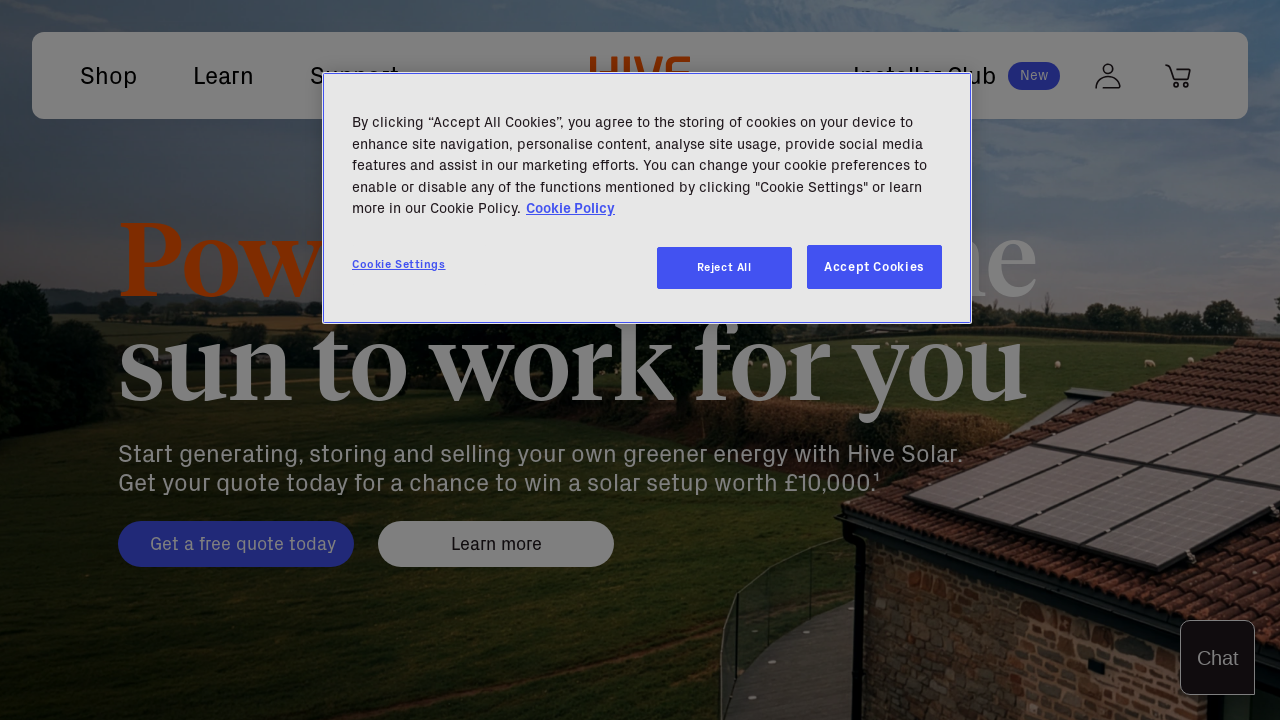

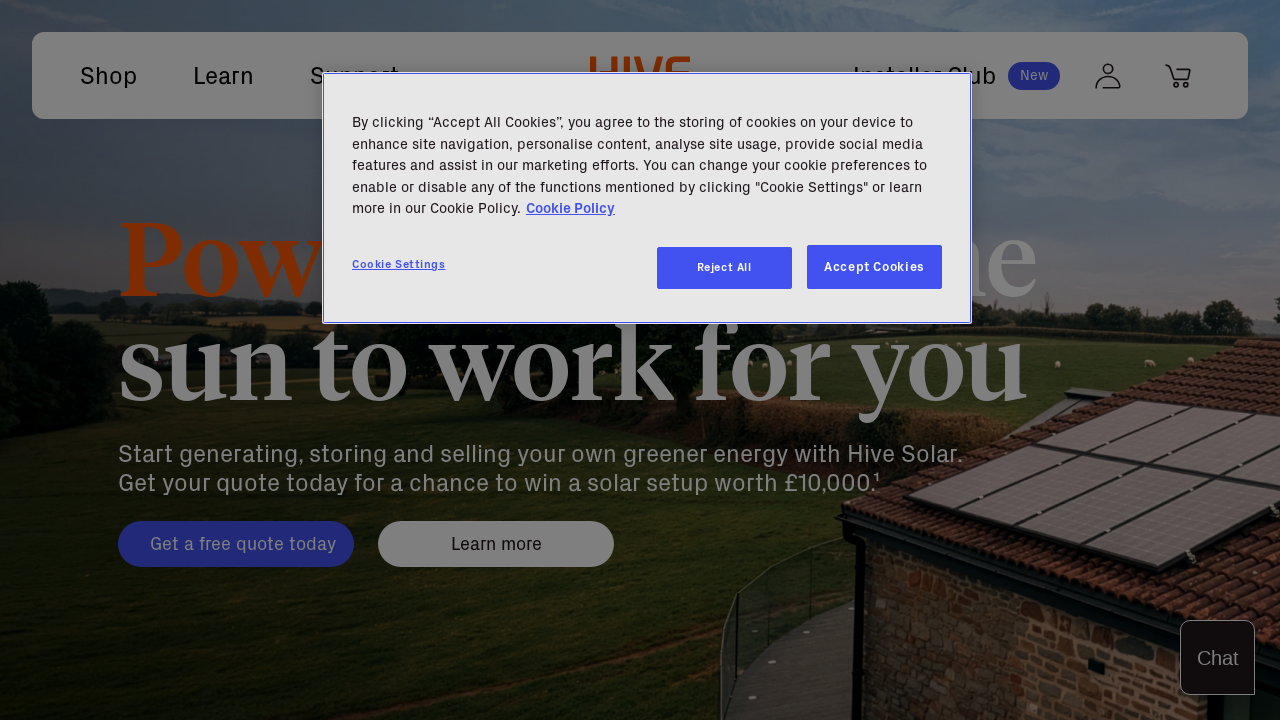